Tests right-click context menu functionality by performing a right-click on a button element, then selecting the "Copy" option from the context menu

Starting URL: https://swisnl.github.io/jQuery-contextMenu/demo.html

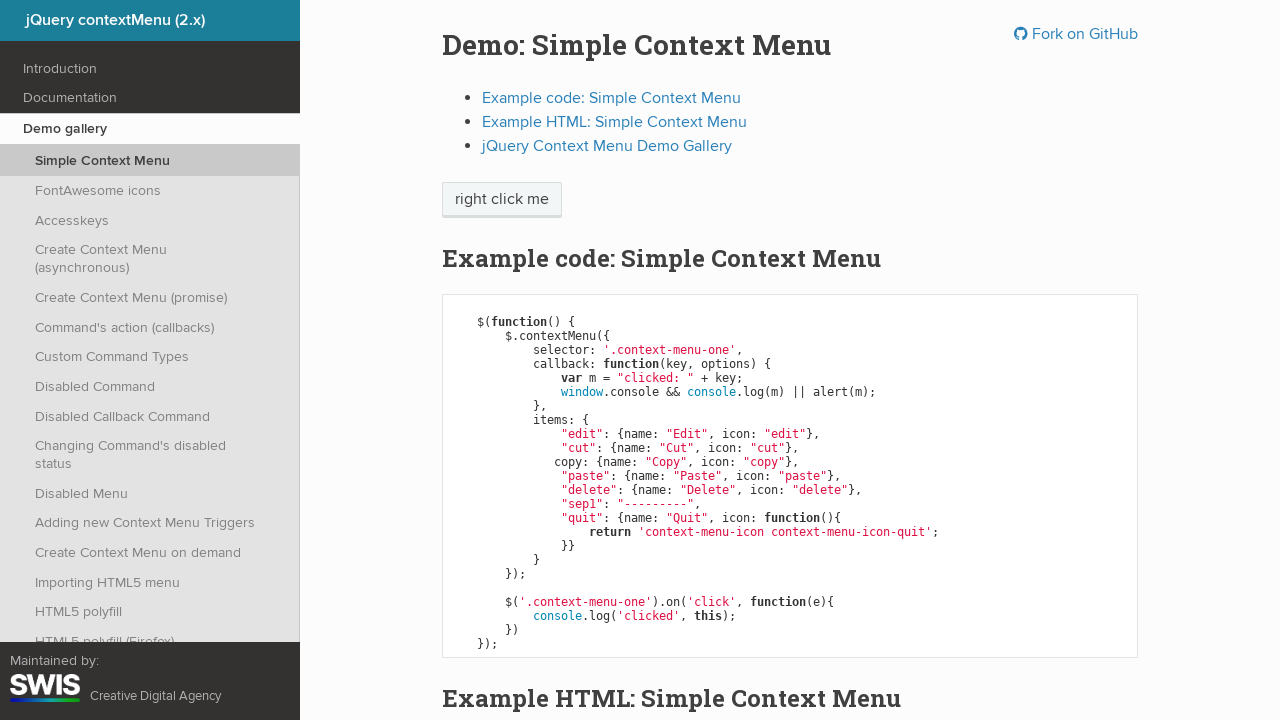

Right-clicked on the context menu button at (502, 200) on .context-menu-one
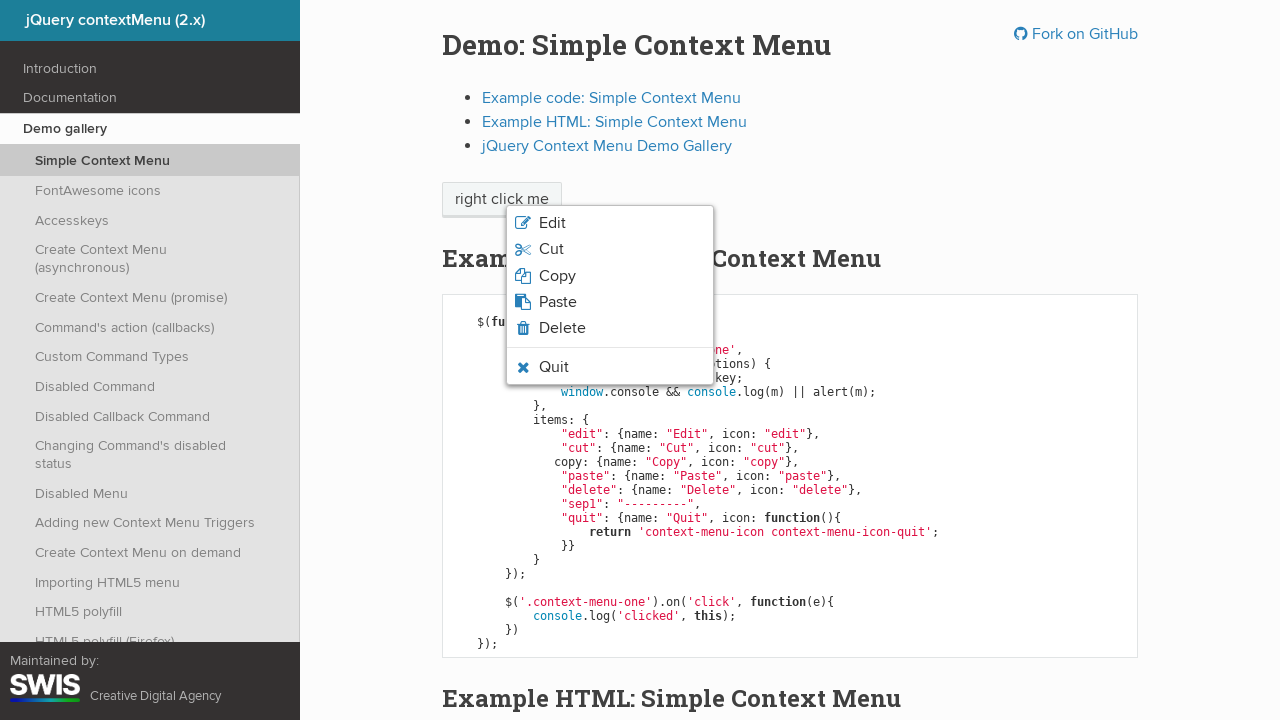

Context menu appeared
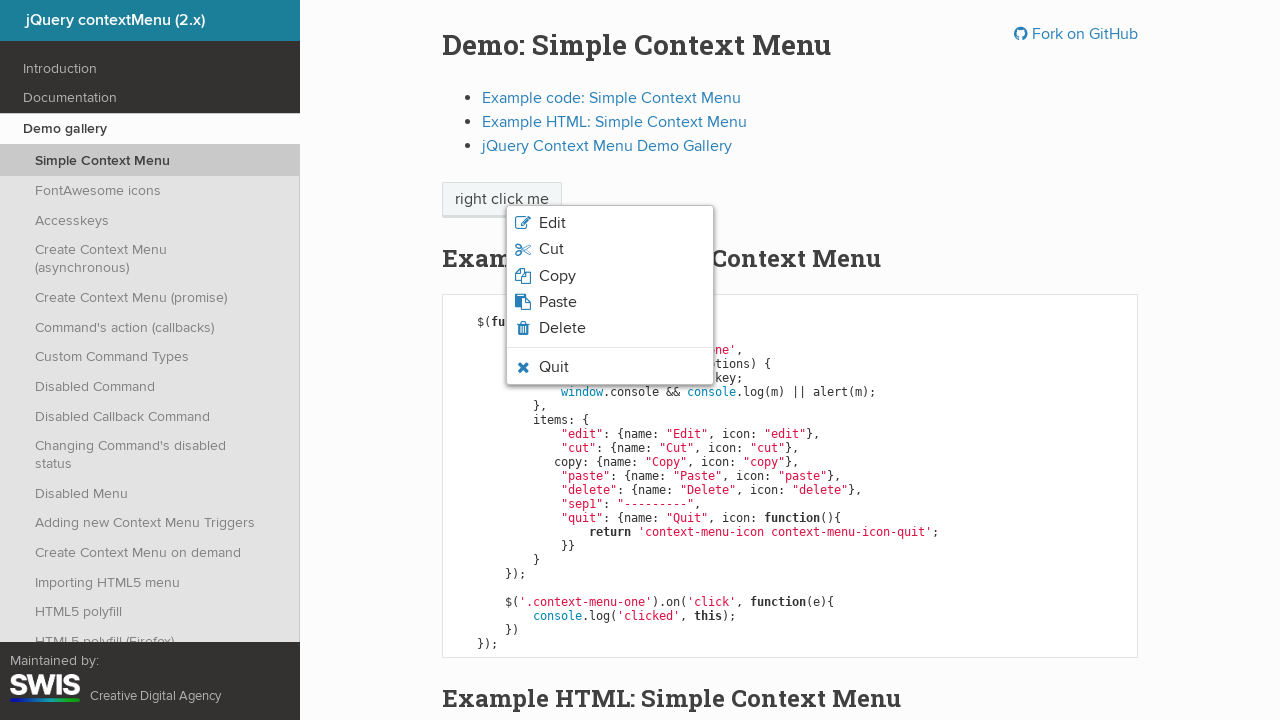

Clicked on the 'Copy' option from the context menu at (557, 276) on xpath=//ul[contains(@class, 'context-menu-list')]//li//span[text()='Copy']
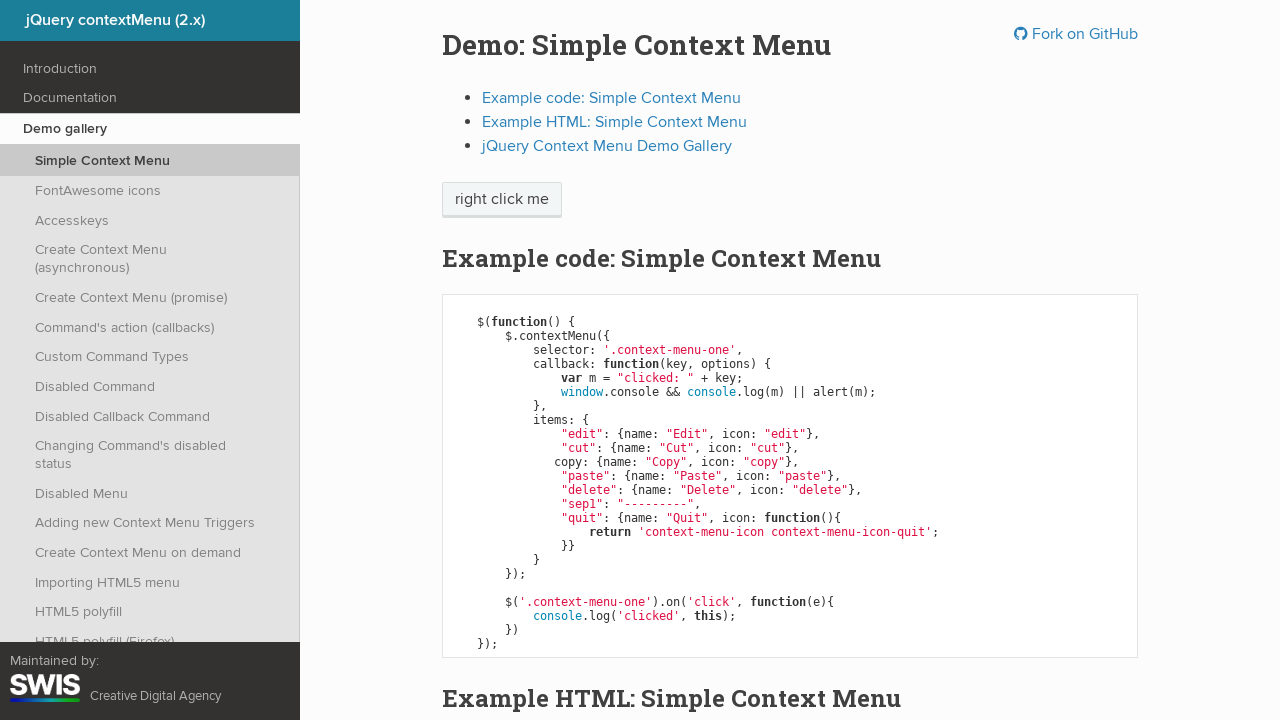

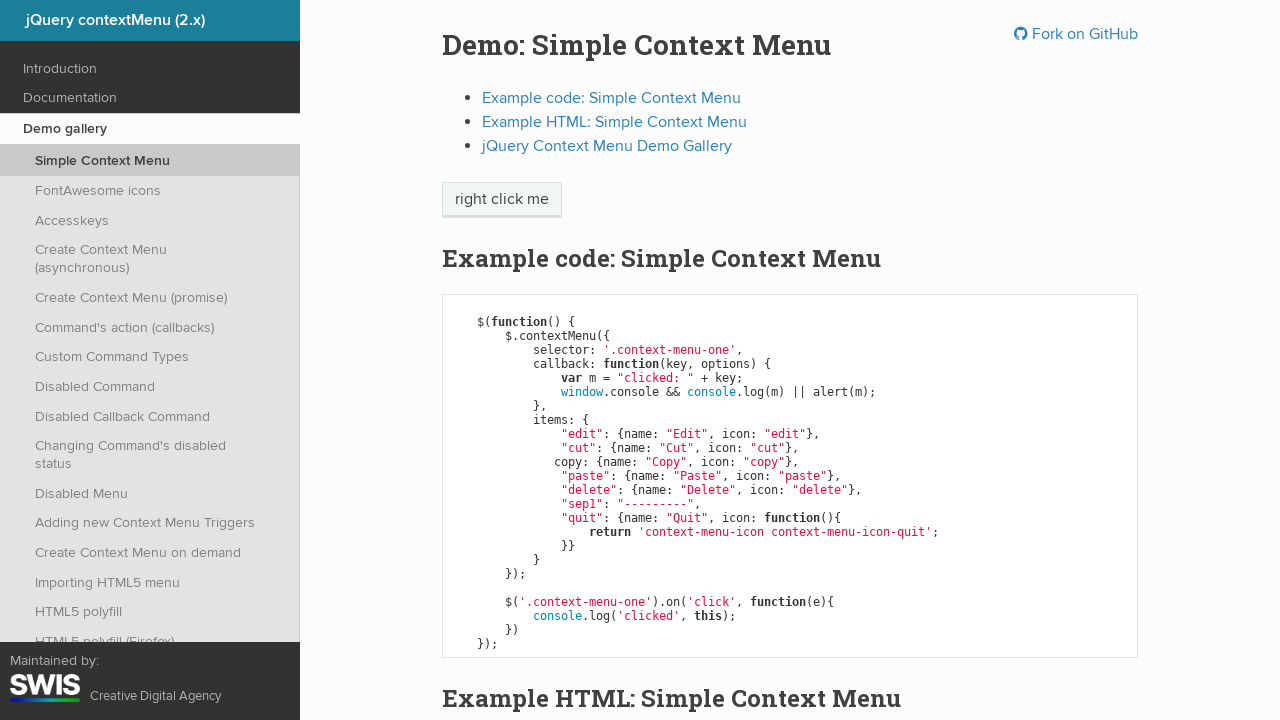